Tests navigation to anhtester.com website and clicks the login button to verify it is clickable

Starting URL: https://anhtester.com/

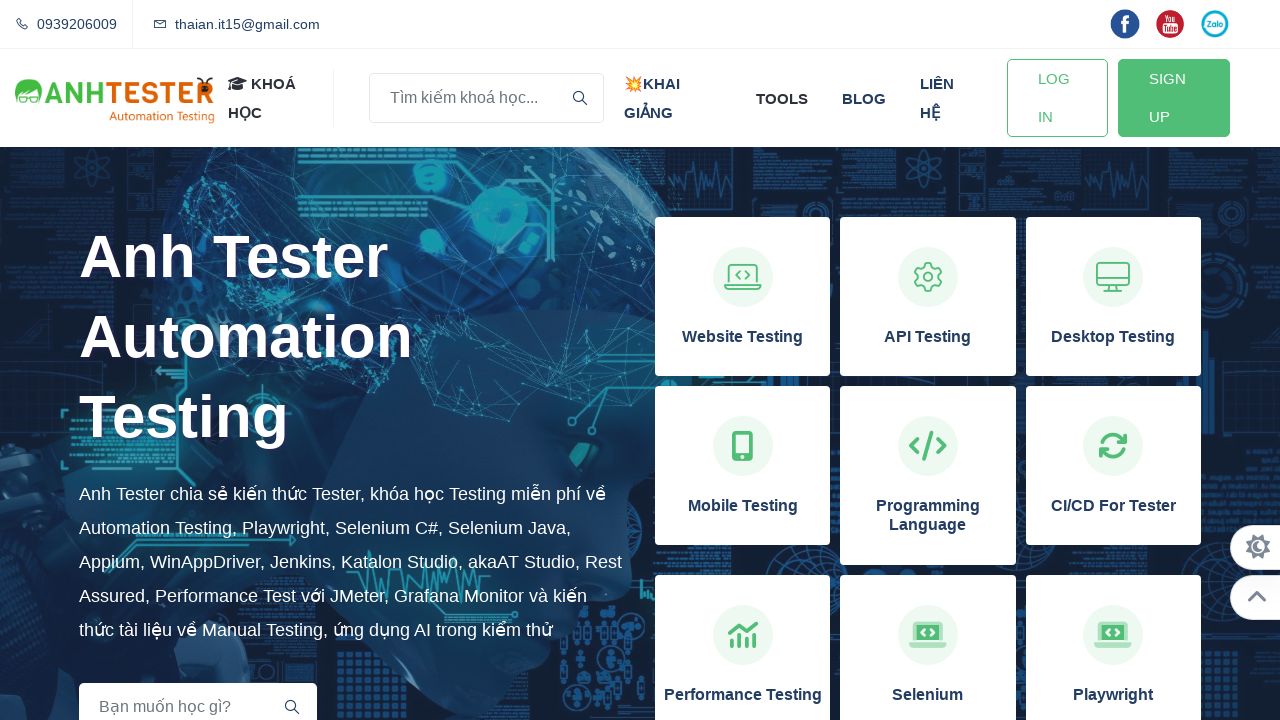

Navigated to https://anhtester.com/
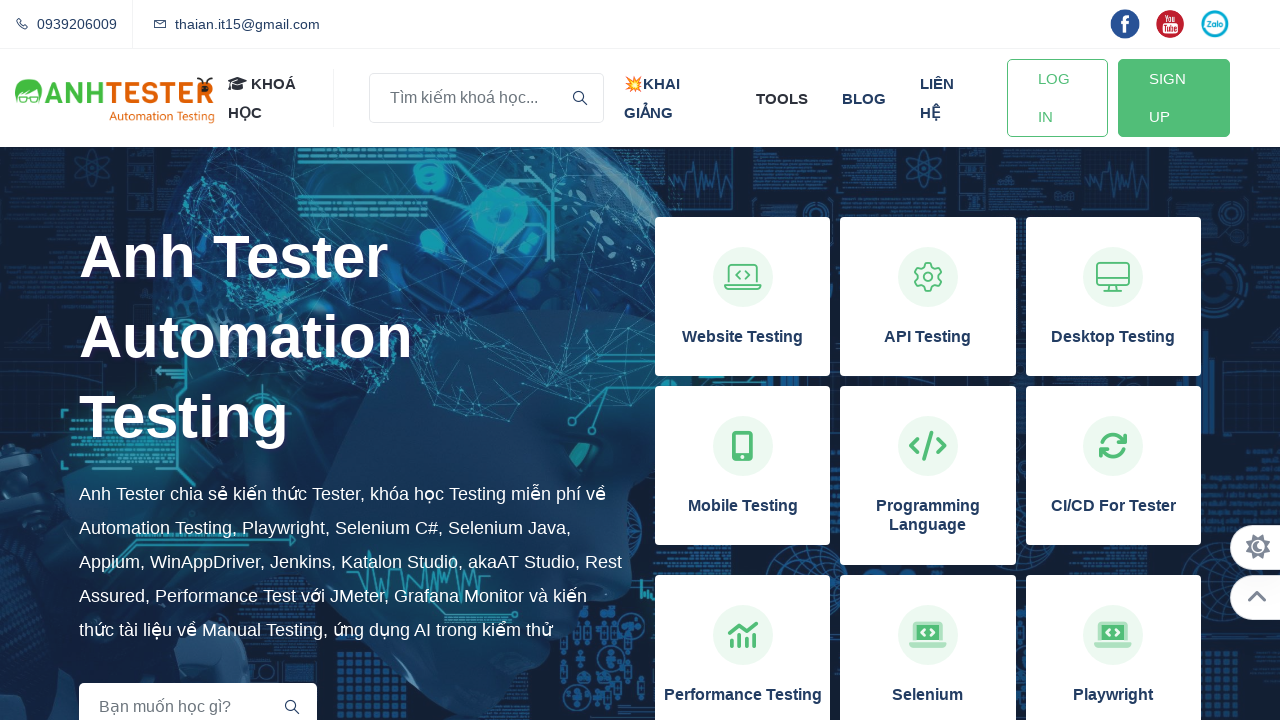

Clicked the login button to verify it is clickable at (1057, 98) on a#btn-login
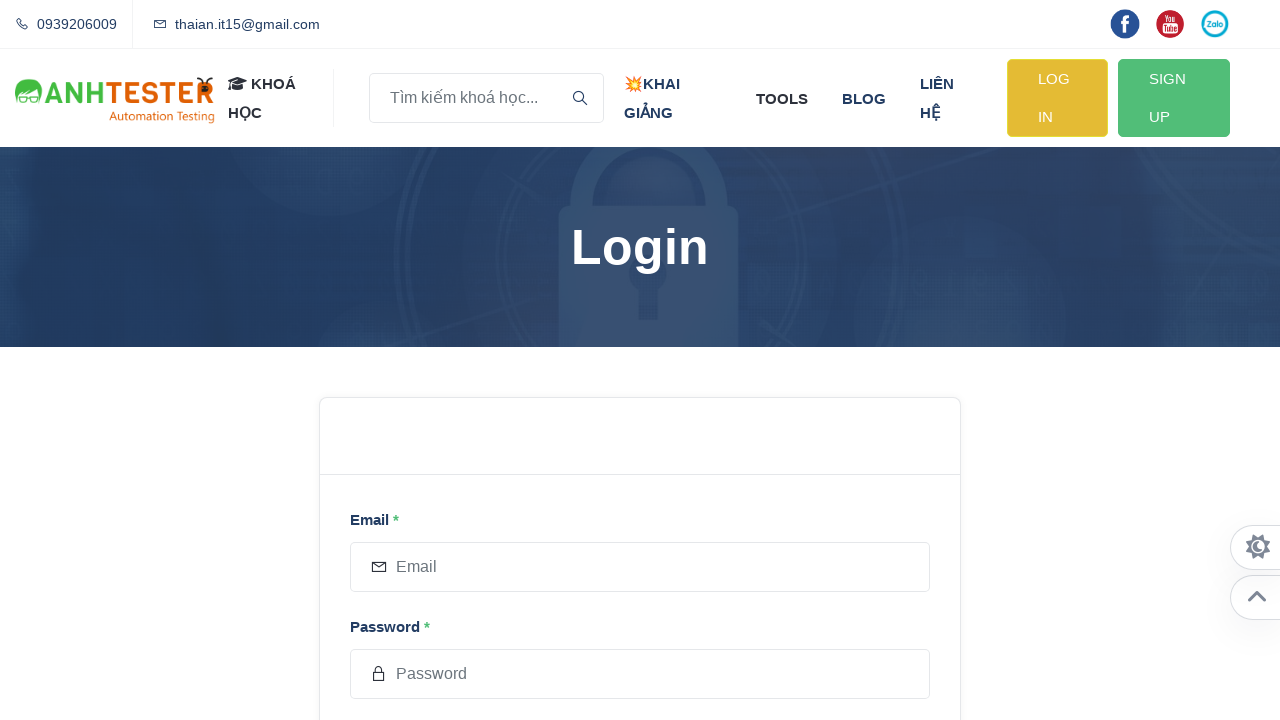

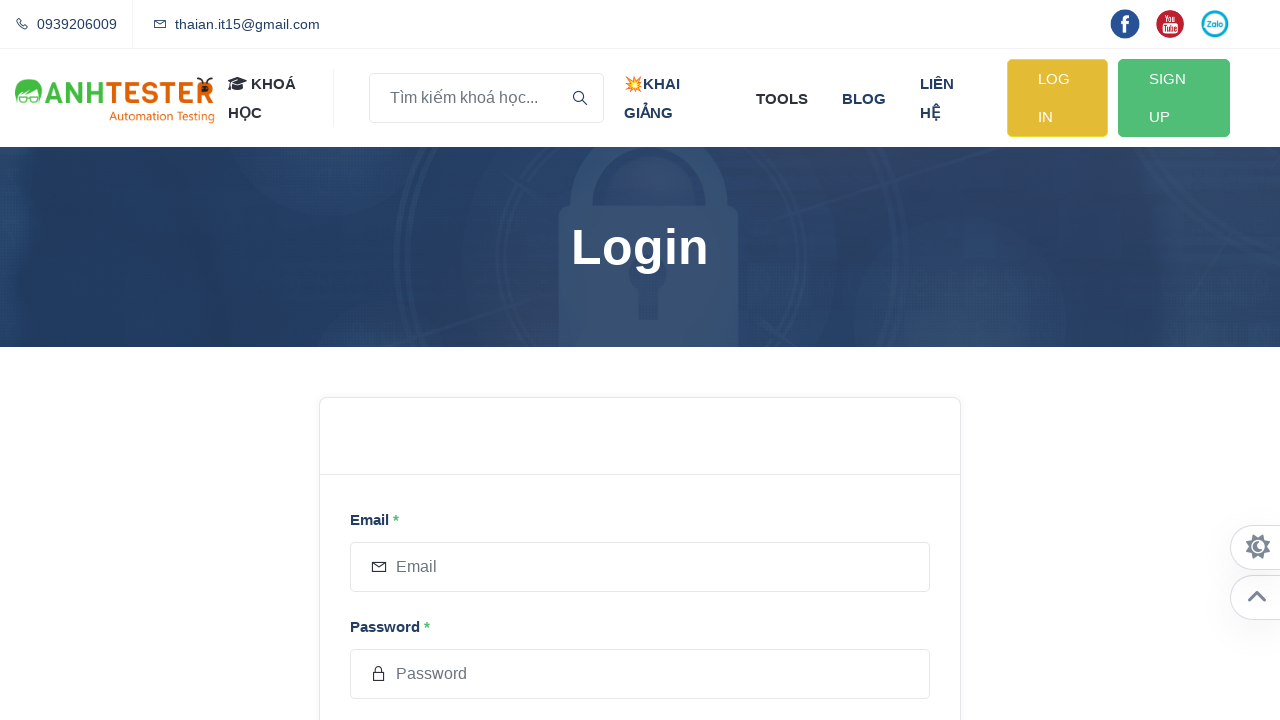